Tests dynamic loading functionality by clicking a start button, waiting for loading to complete, and verifying the "Hello World!" text appears

Starting URL: https://automationfc.github.io/dynamic-loading/

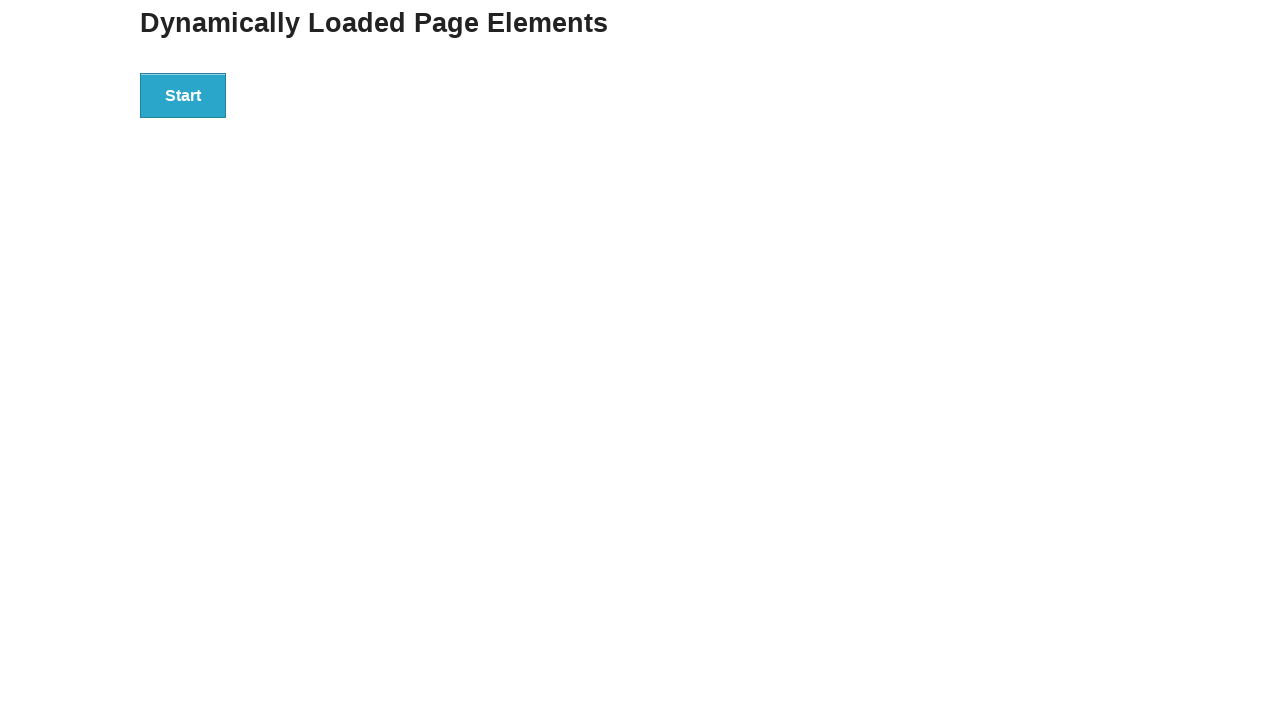

Waited for start button to be visible
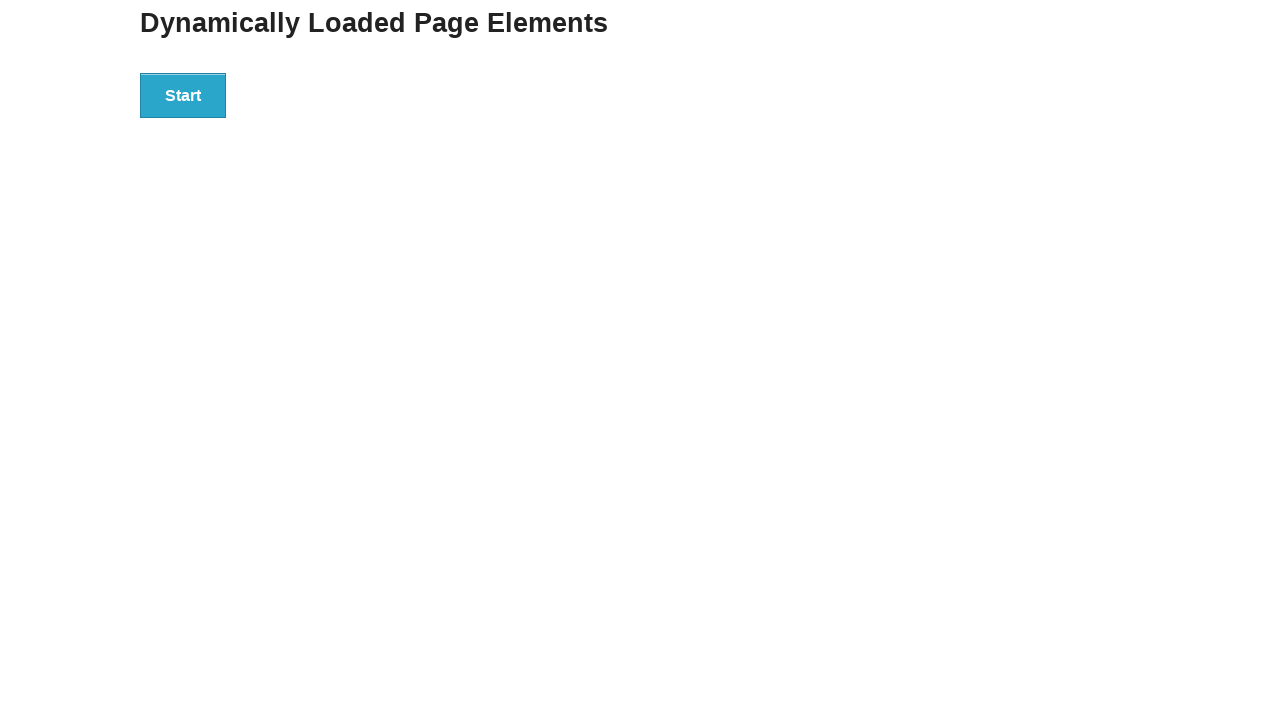

Clicked the start button at (183, 95) on div#start>button
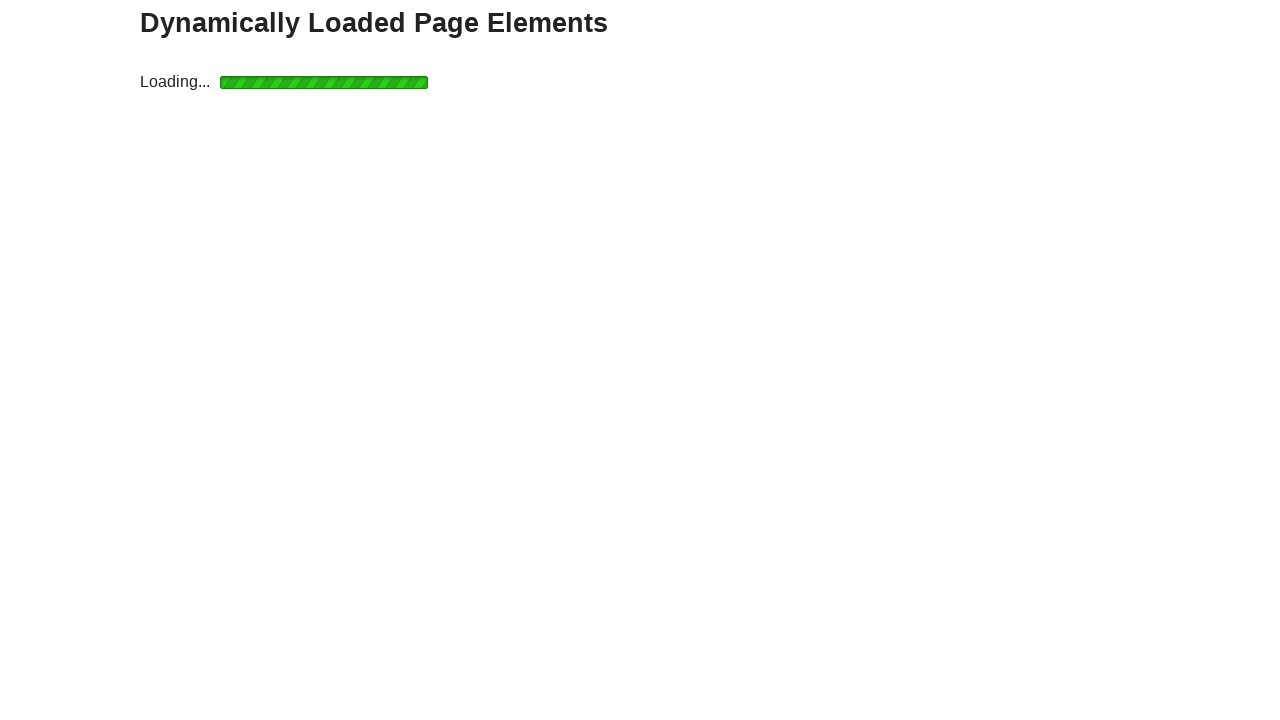

Waited for loading icon to disappear
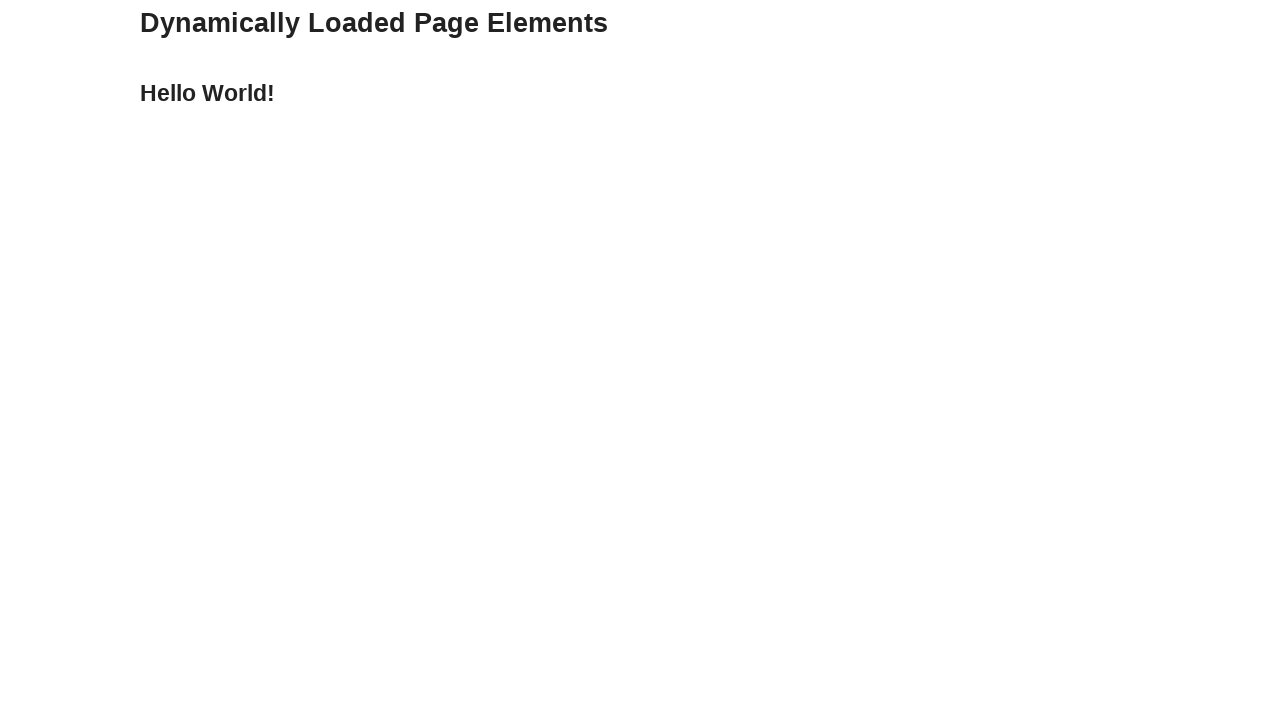

Waited for 'Hello World!' text to appear
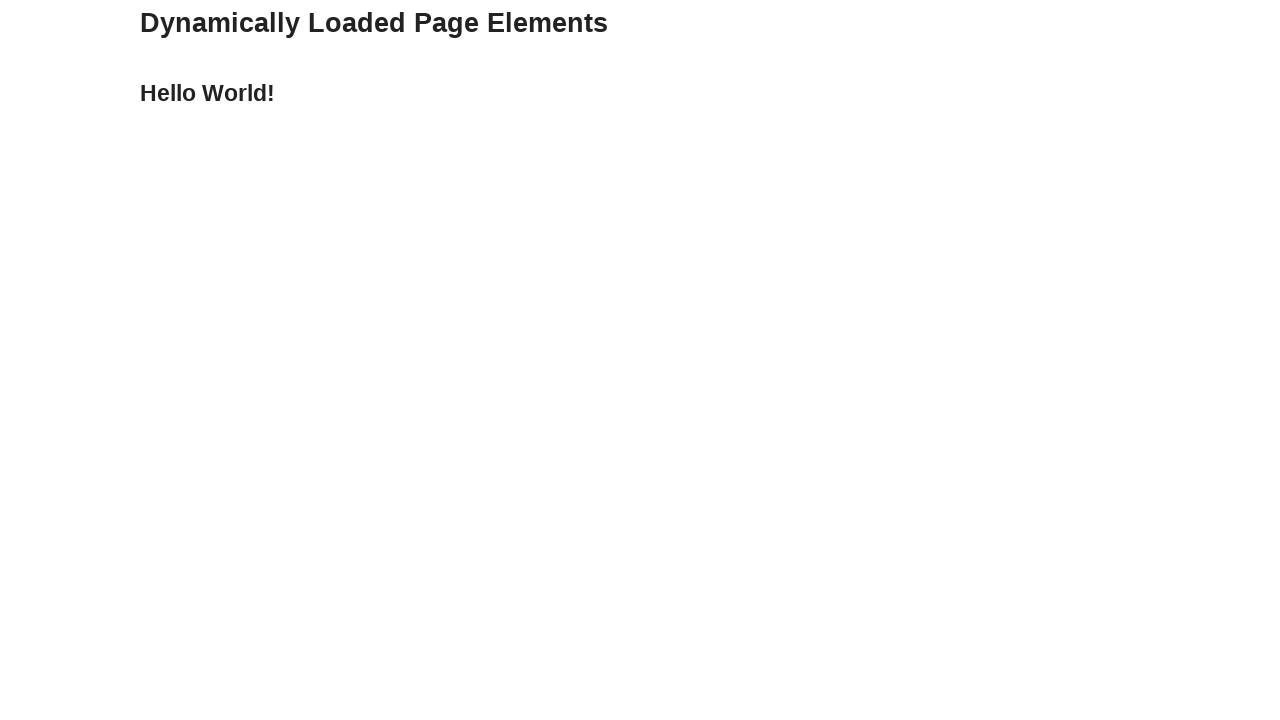

Retrieved text content: 'Hello World!'
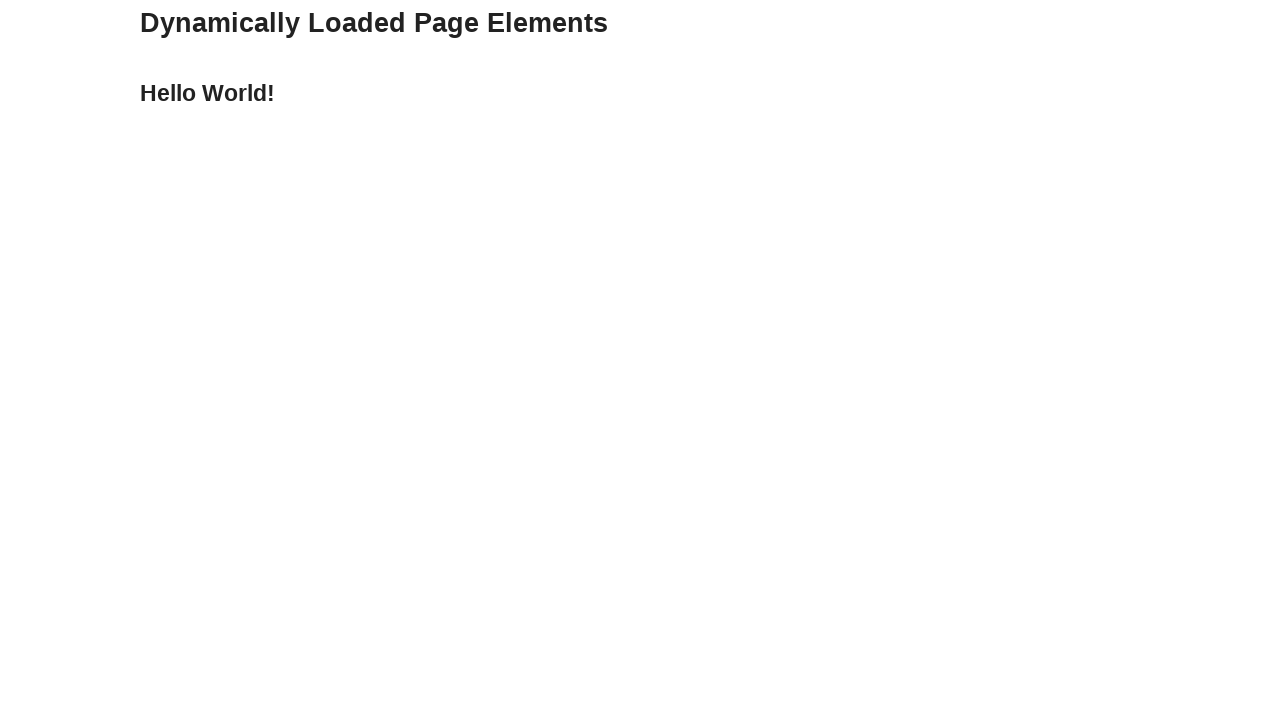

Verified 'Hello World!' text assertion passed
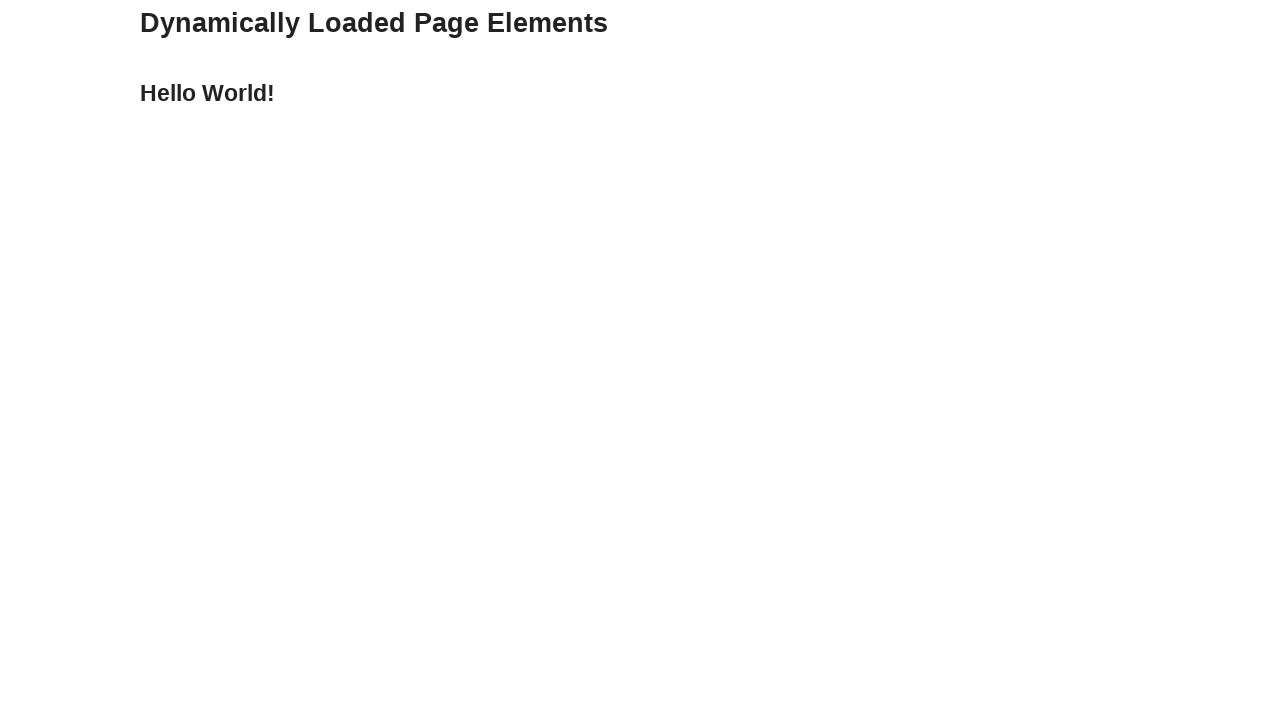

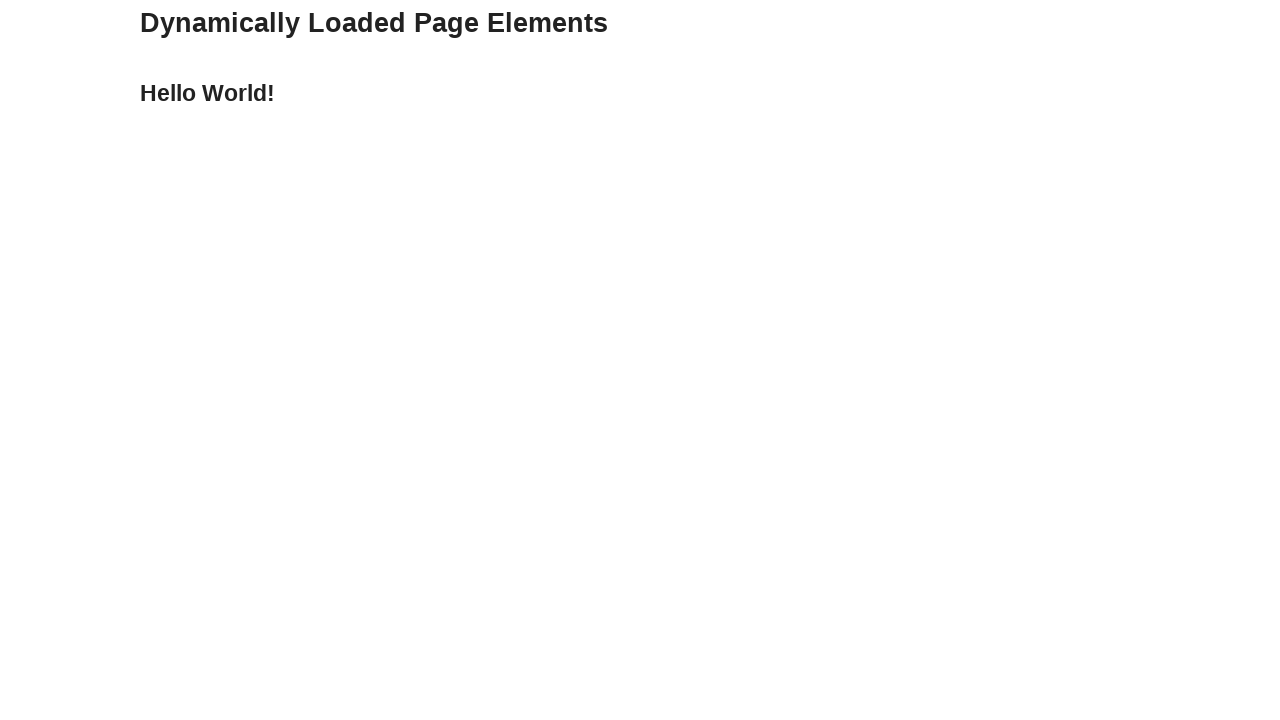